Tests clicking a link styled as a button and verifies the result text appears

Starting URL: https://www.qa-practice.com/elements/button/like_a_button

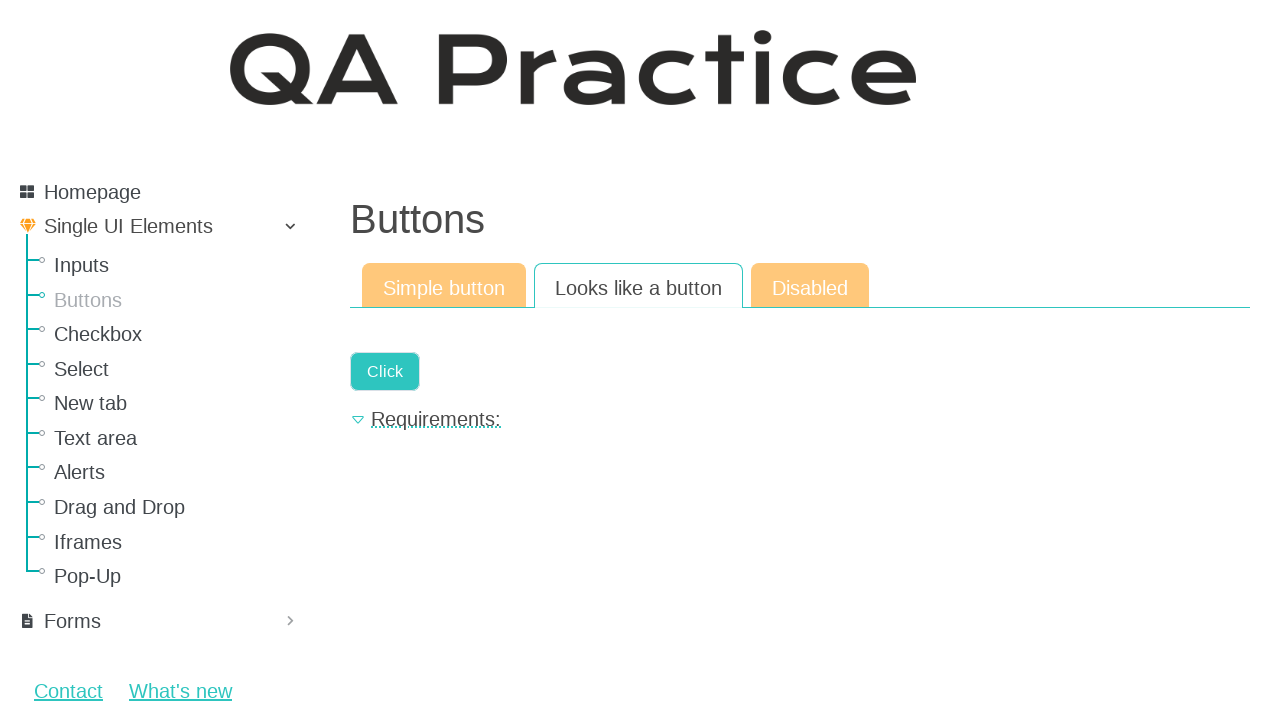

Clicked the link styled as a button at (385, 372) on a:has-text('Click')
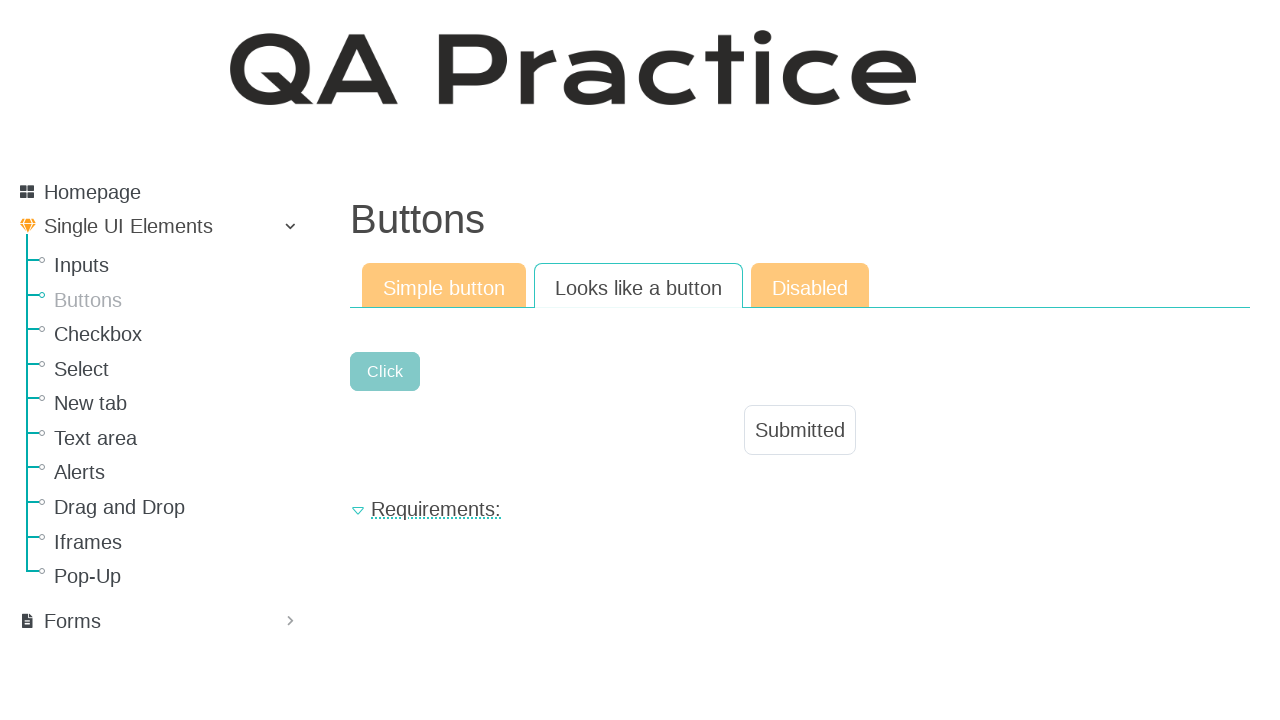

Result text 'Submitted' appeared and was verified
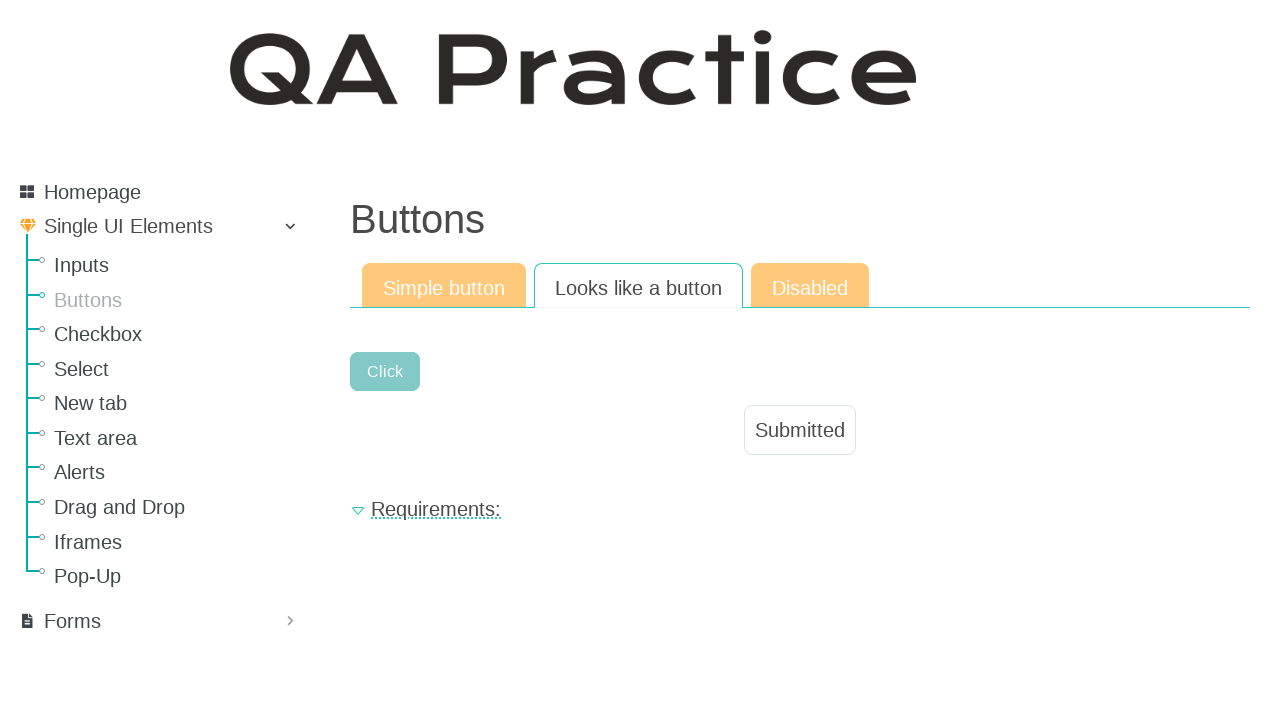

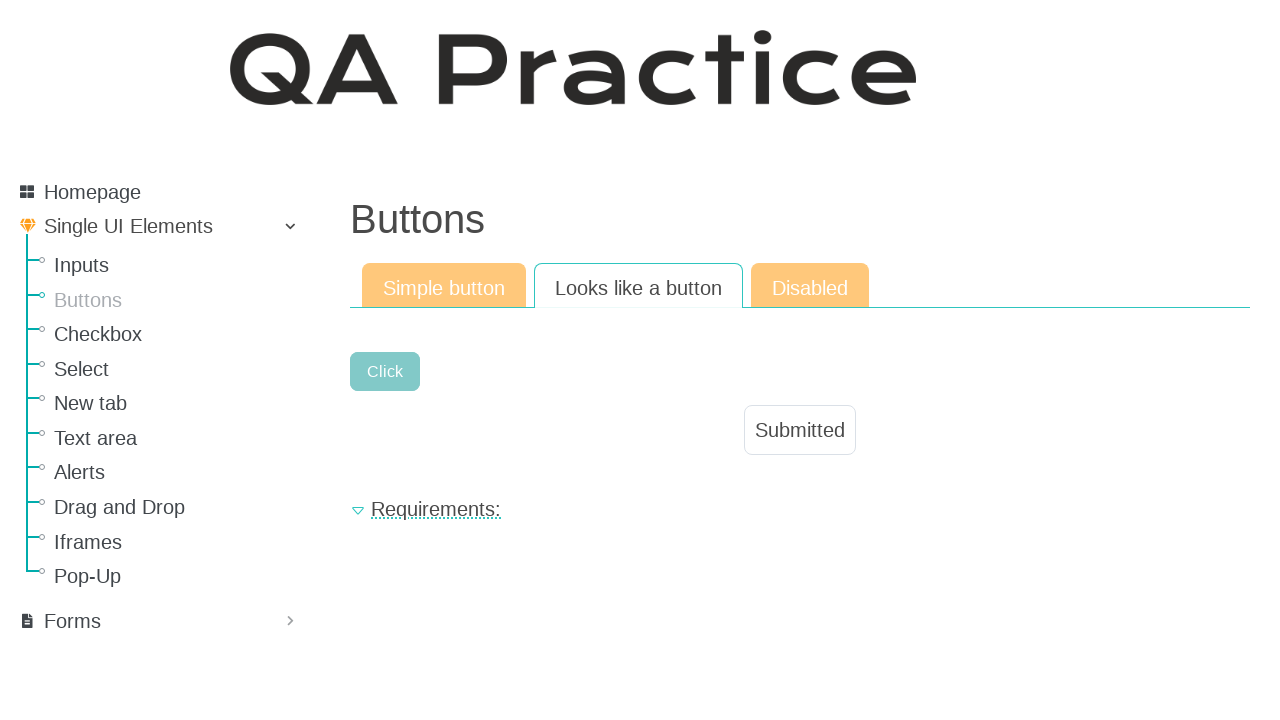